Tests checkbox functionality by finding all checkboxes on the page and checking any that are unchecked, then verifying all checkboxes are in checked state

Starting URL: https://the-internet.herokuapp.com/checkboxes

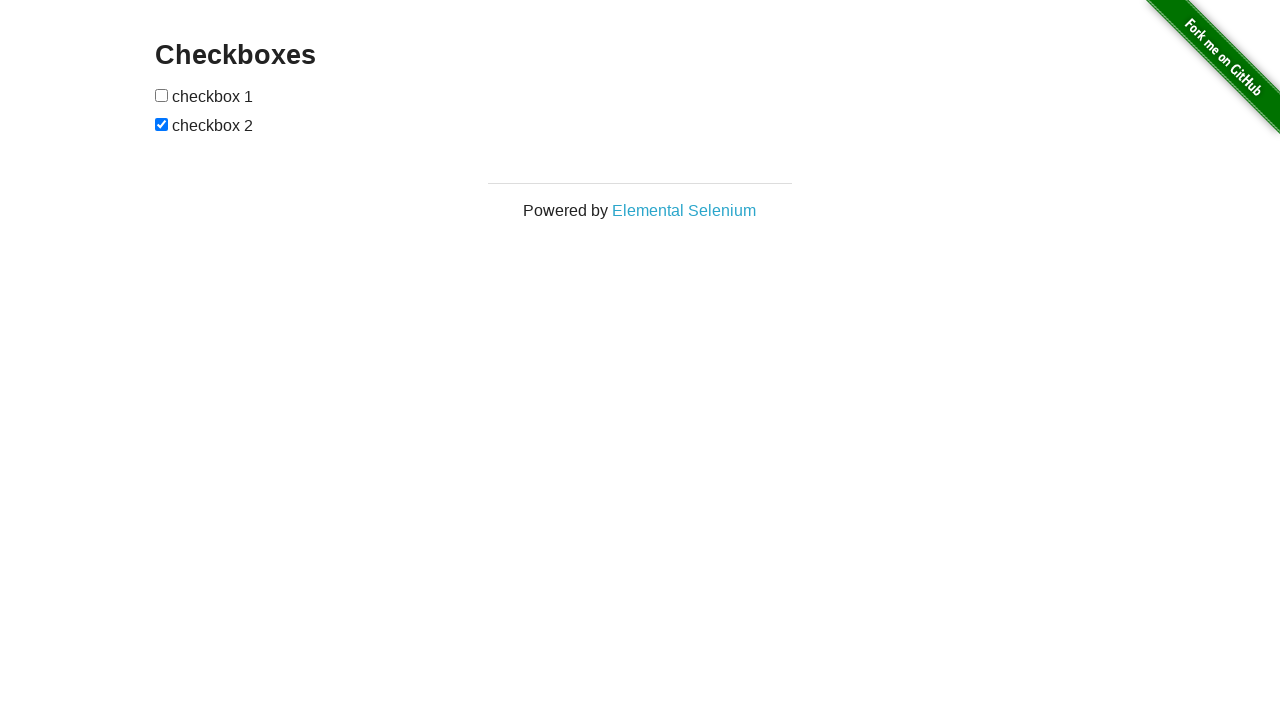

Waited for checkboxes to be present on the page
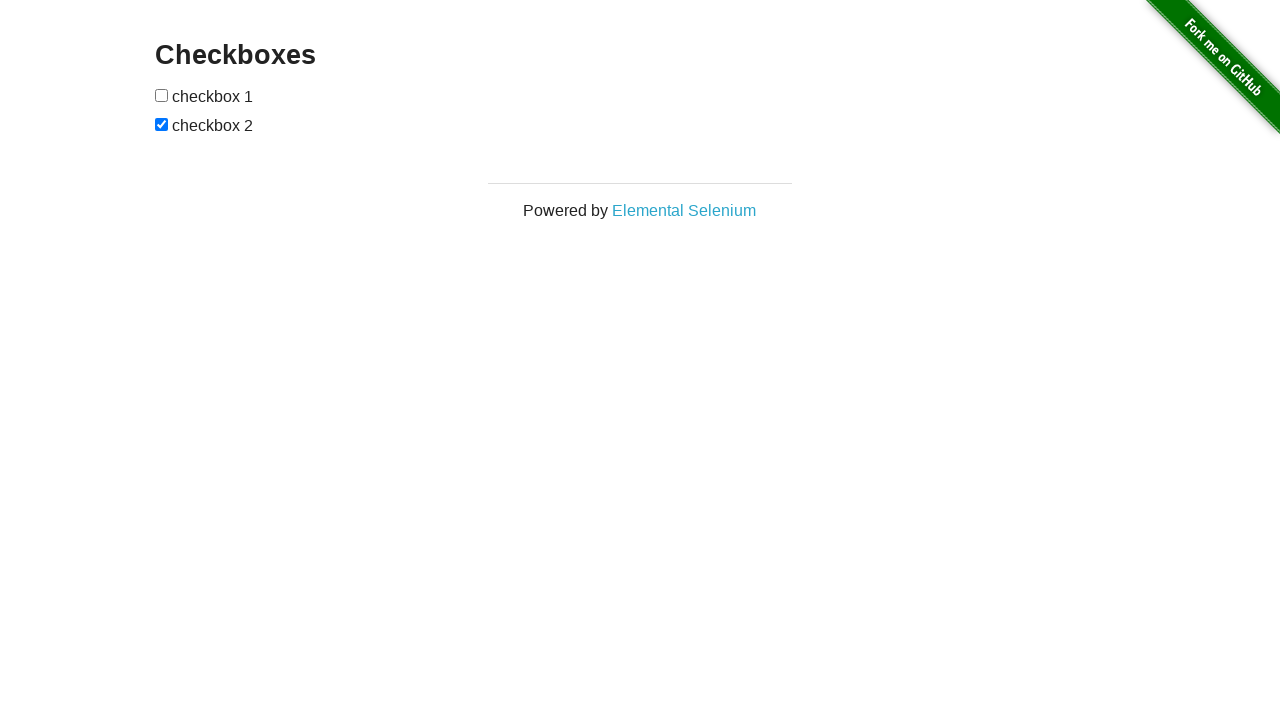

Located all checkbox elements on the form
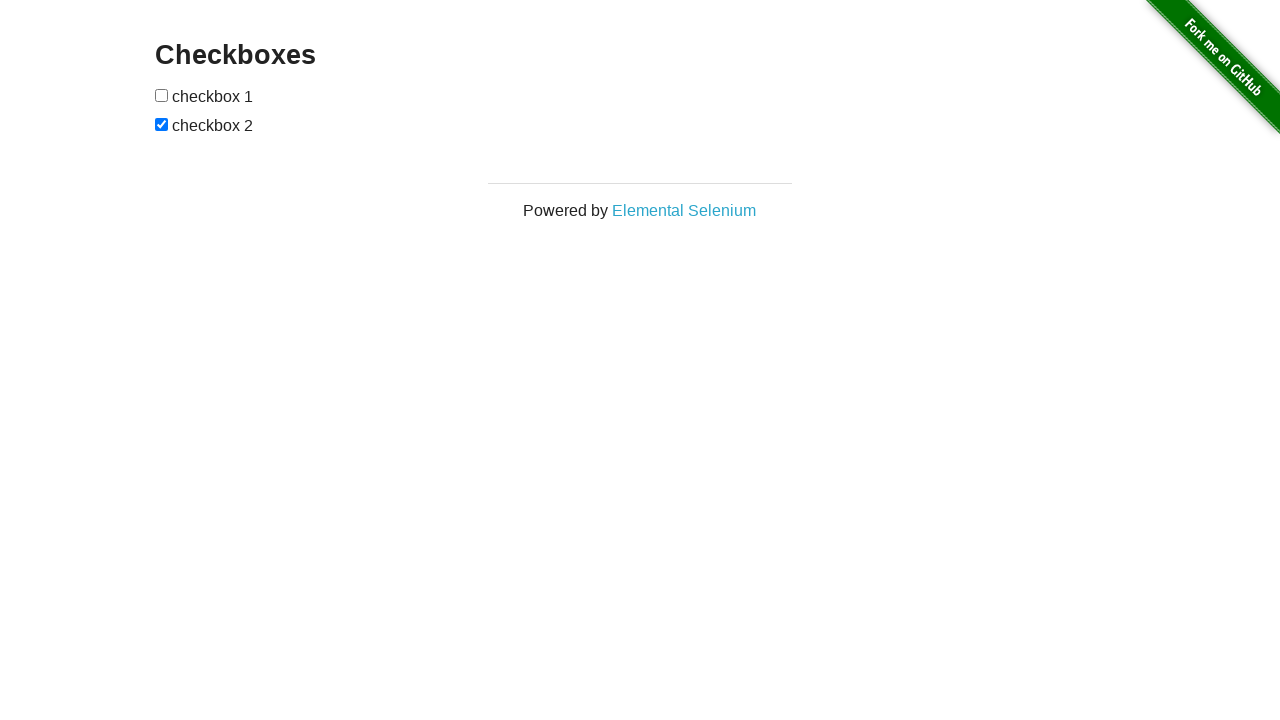

Found 2 total checkboxes
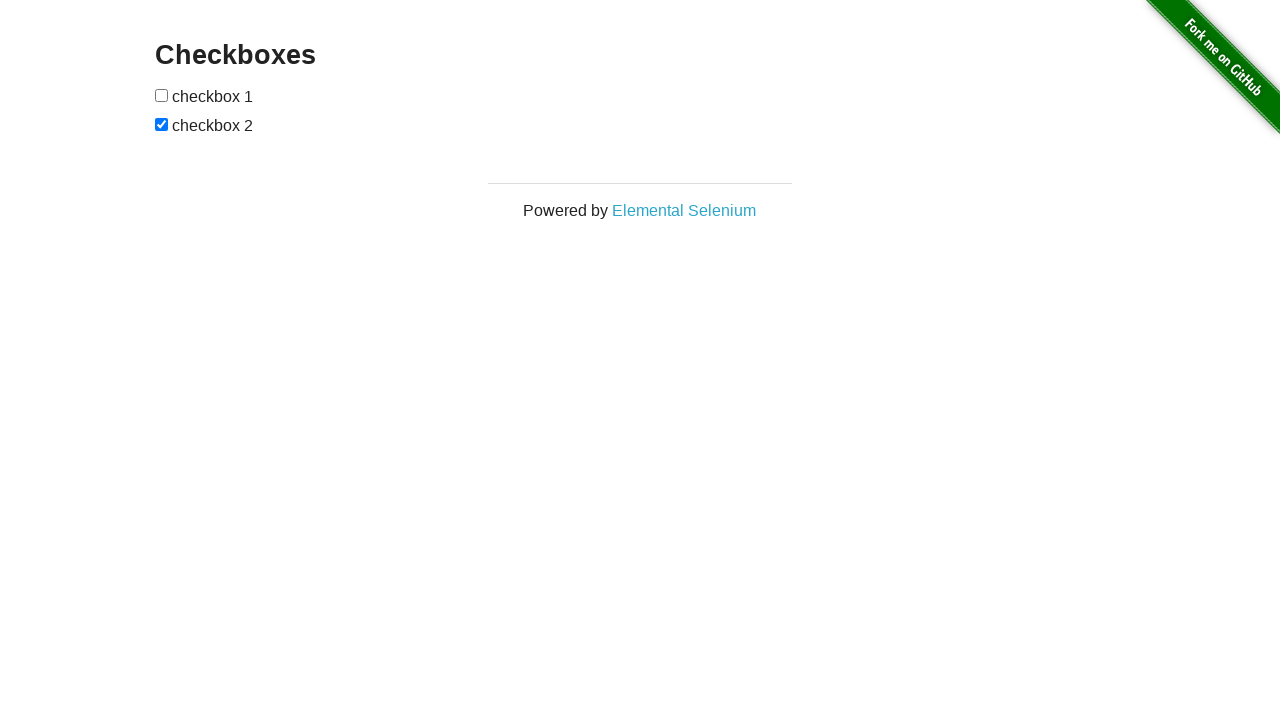

Clicked checkbox 1 to check it at (162, 95) on xpath=//form[@id='checkboxes']//input[@type='checkbox'] >> nth=0
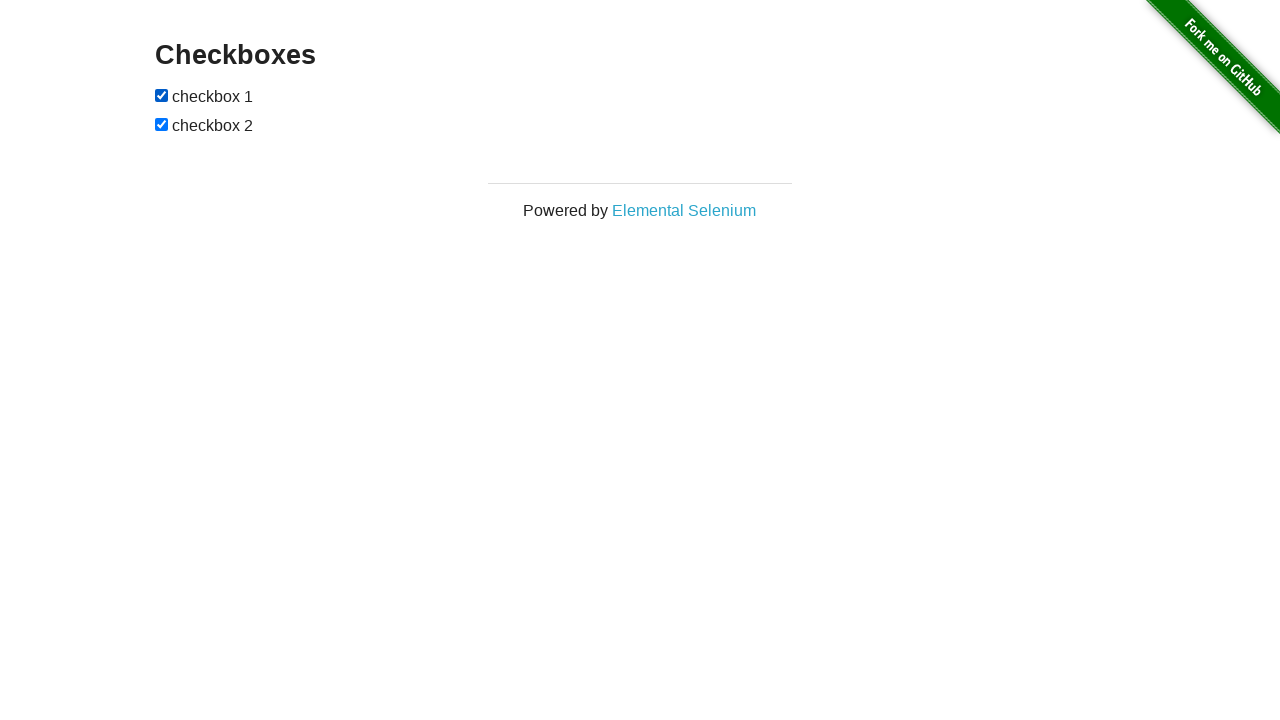

Verified checkbox 1 is checked
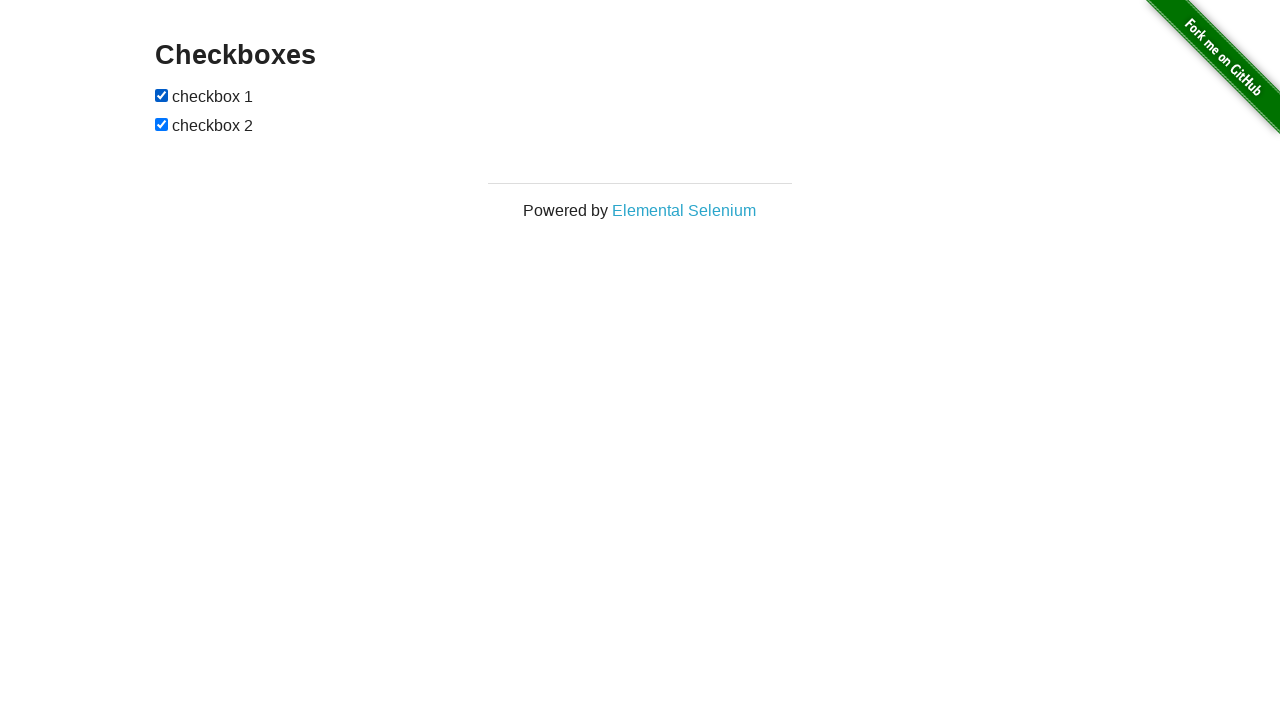

Verified checkbox 2 is checked
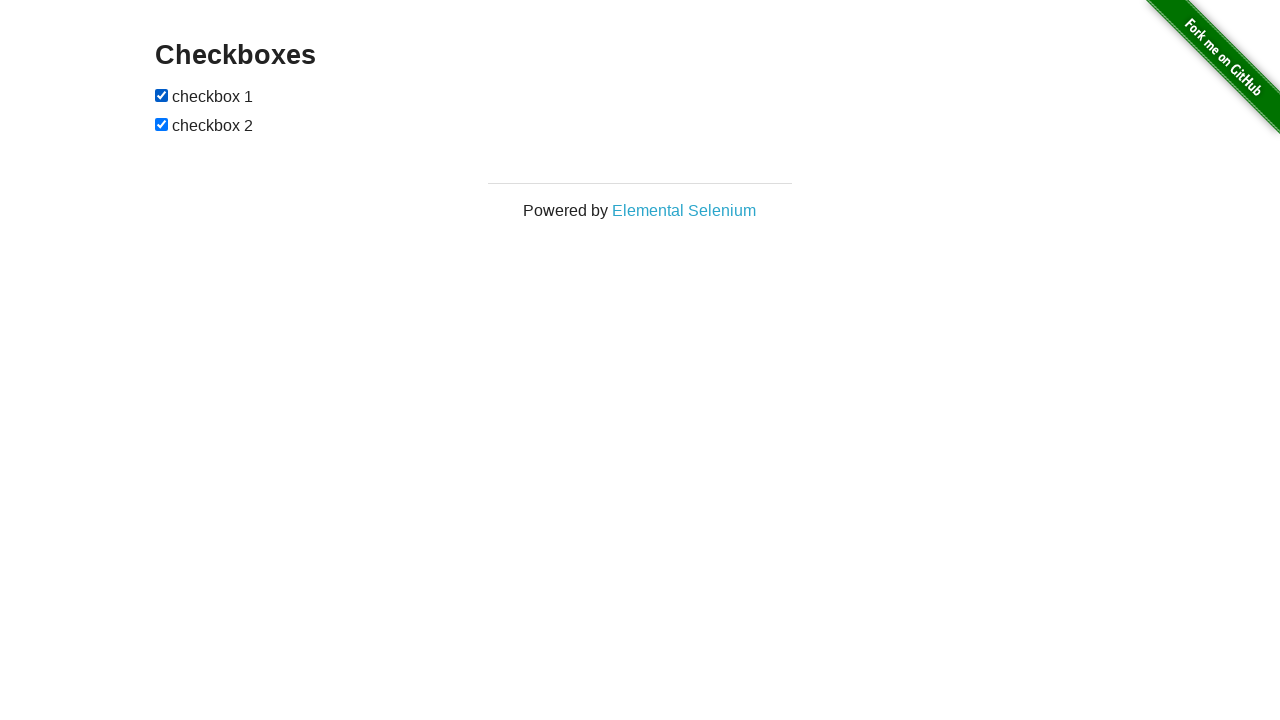

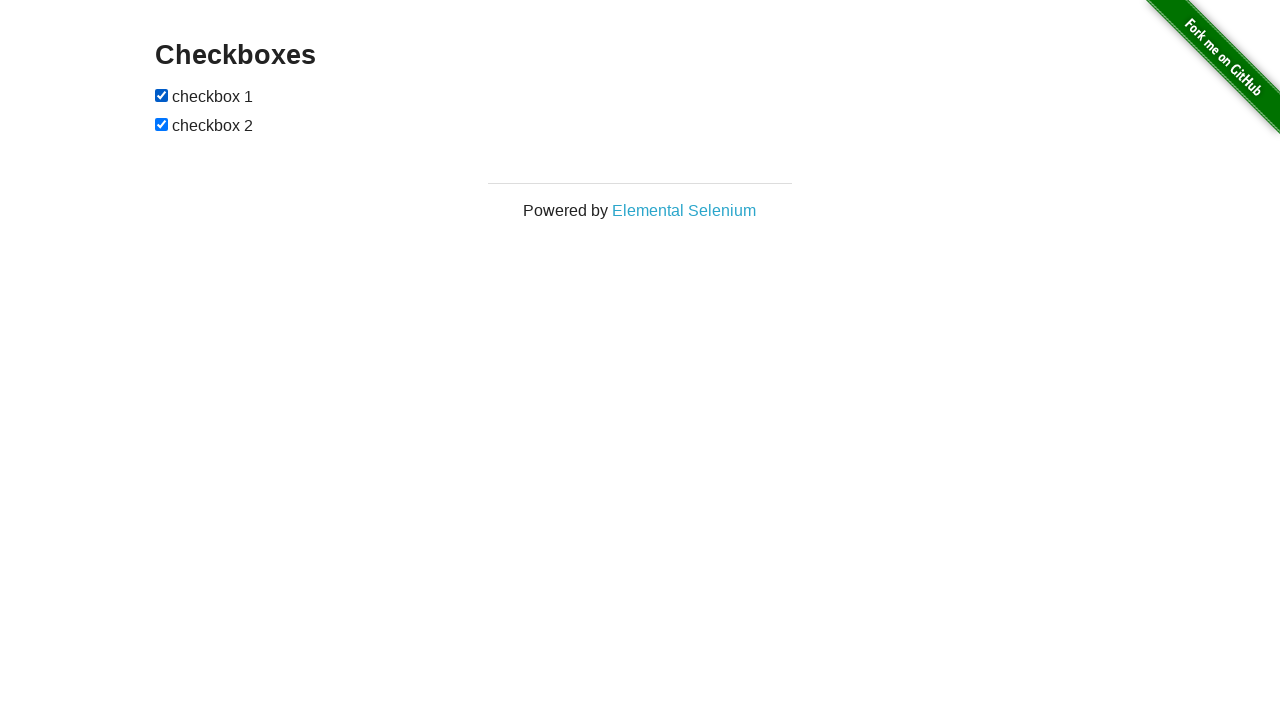